Tests the TodoMVC application by adding multiple todo items and verifying they appear correctly in the list with the expected text content.

Starting URL: https://demo.playwright.dev/todomvc

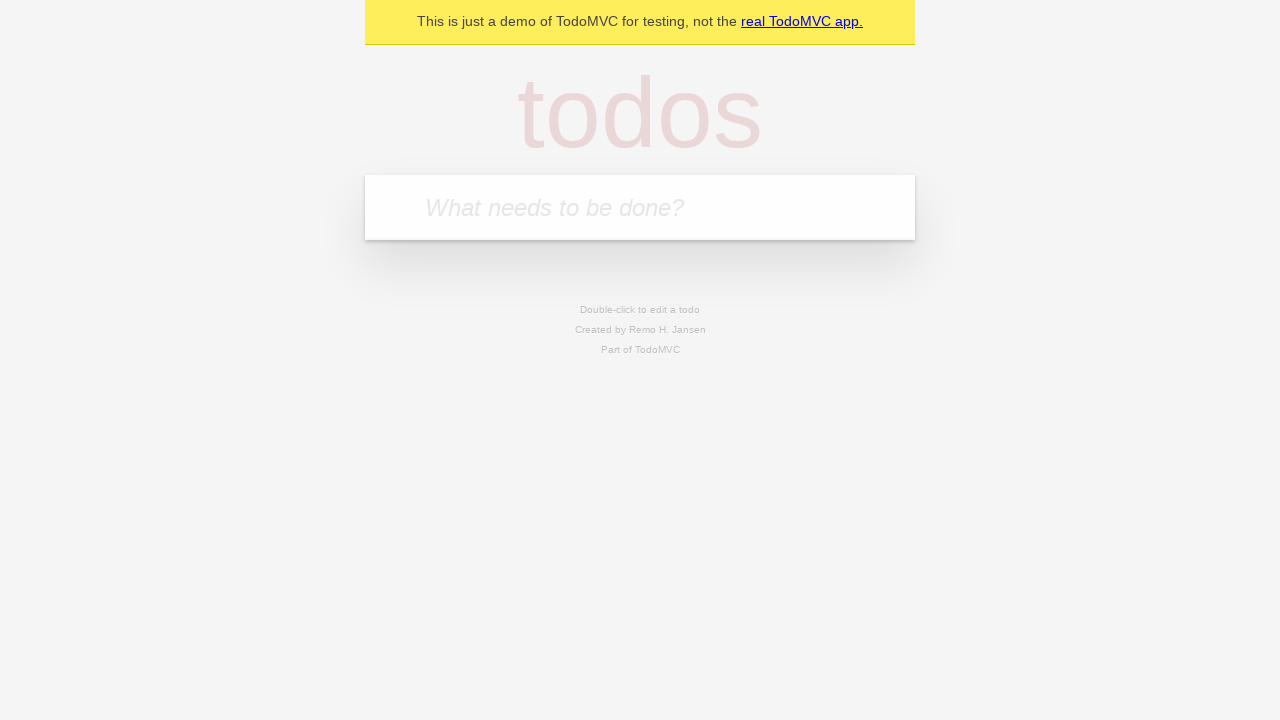

Located the new todo input field
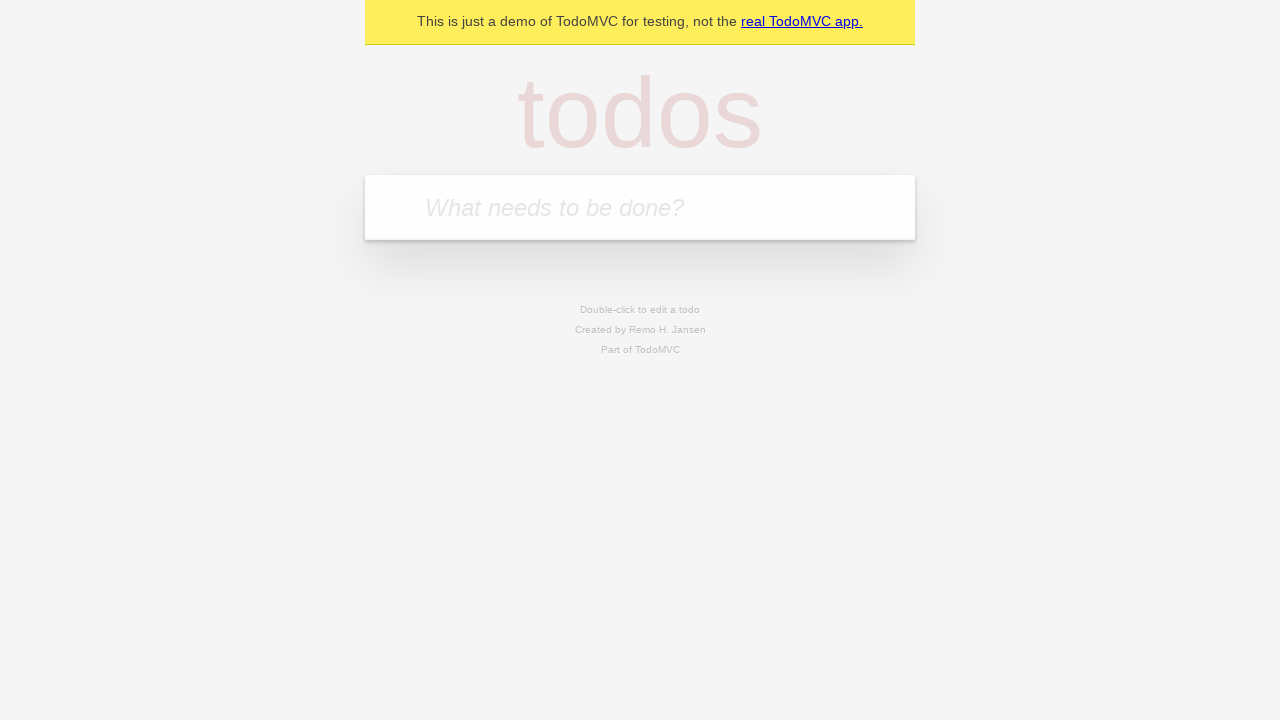

Filled input field with todo item: 'buy some cheese' on internal:attr=[placeholder="What needs to be done?"i]
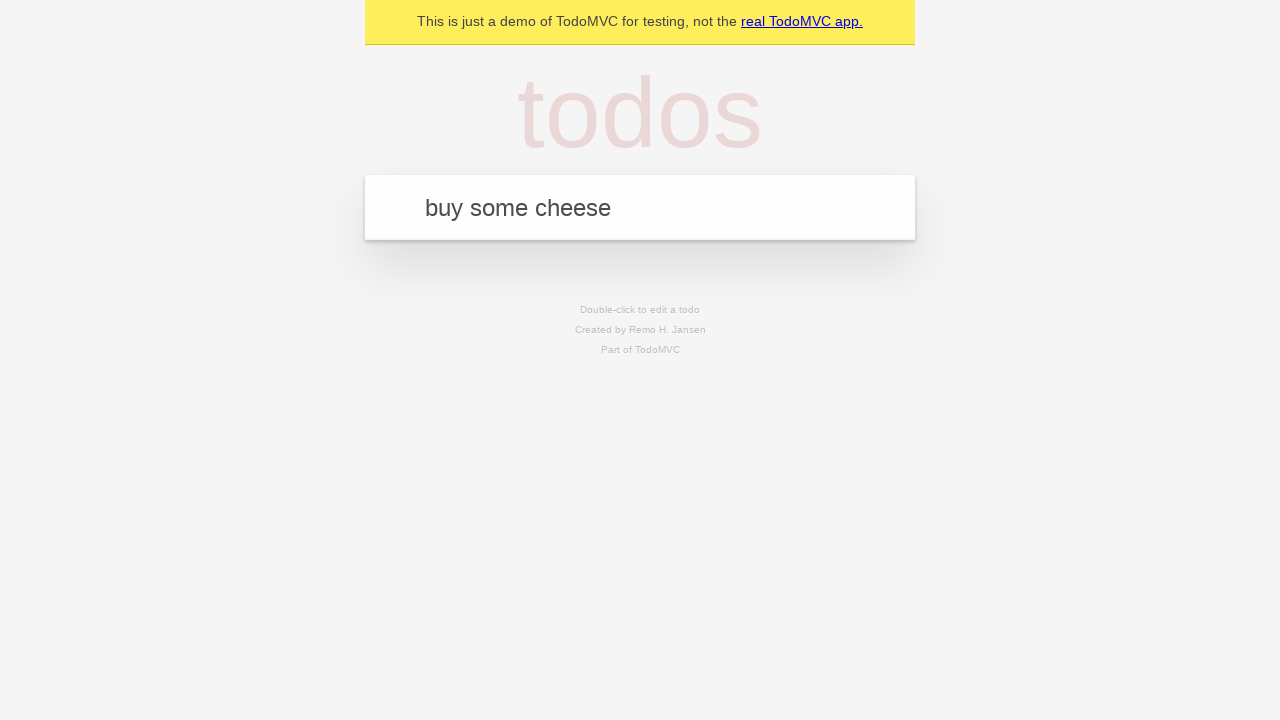

Pressed Enter to add todo item: 'buy some cheese' on internal:attr=[placeholder="What needs to be done?"i]
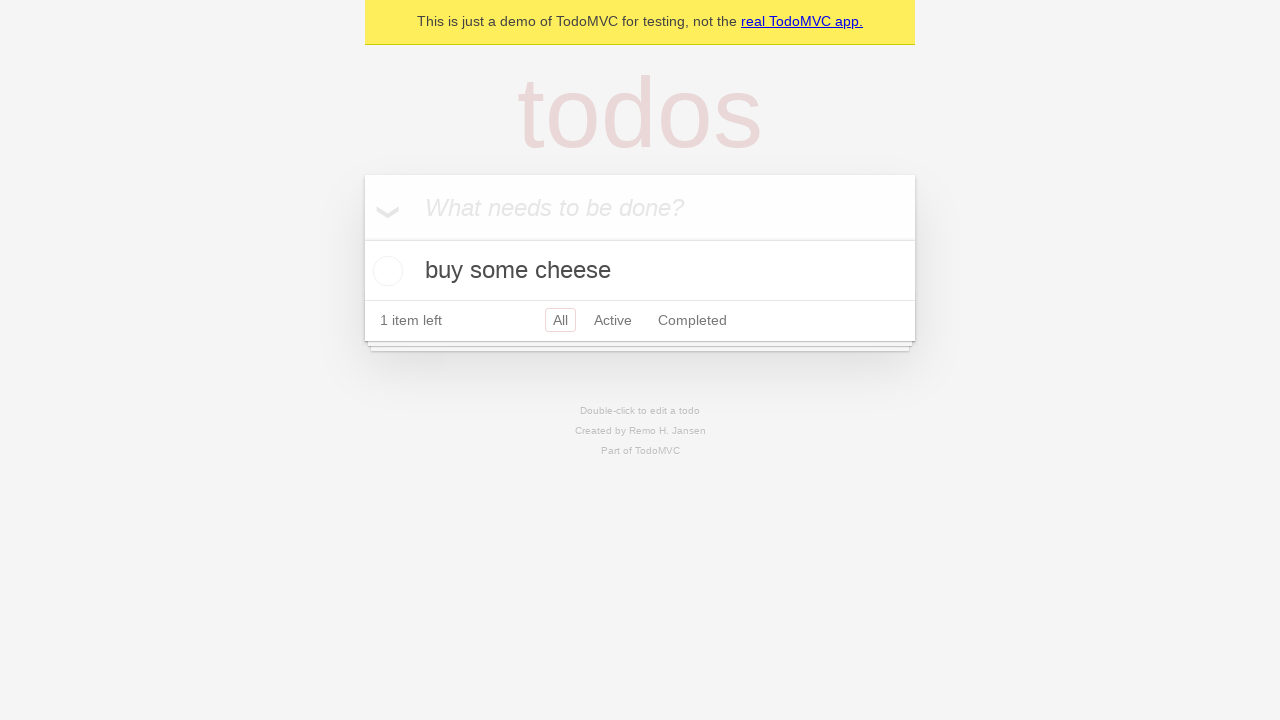

Filled input field with todo item: 'feed the cat' on internal:attr=[placeholder="What needs to be done?"i]
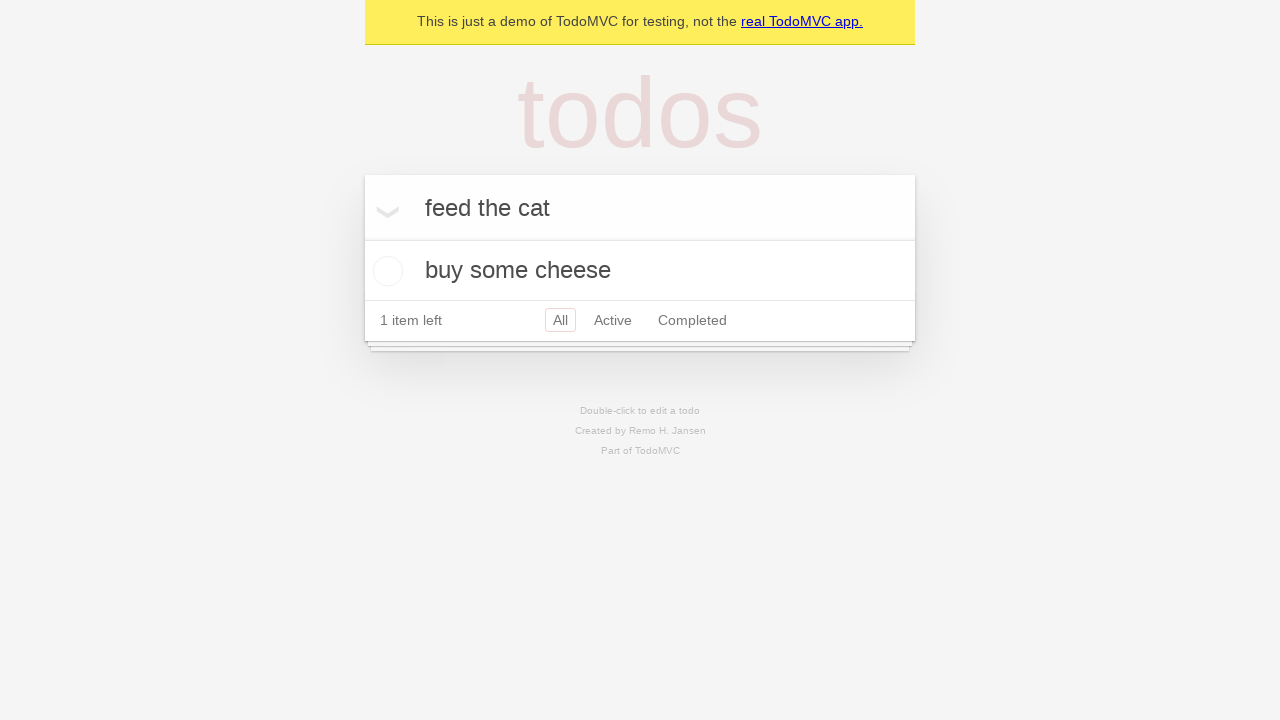

Pressed Enter to add todo item: 'feed the cat' on internal:attr=[placeholder="What needs to be done?"i]
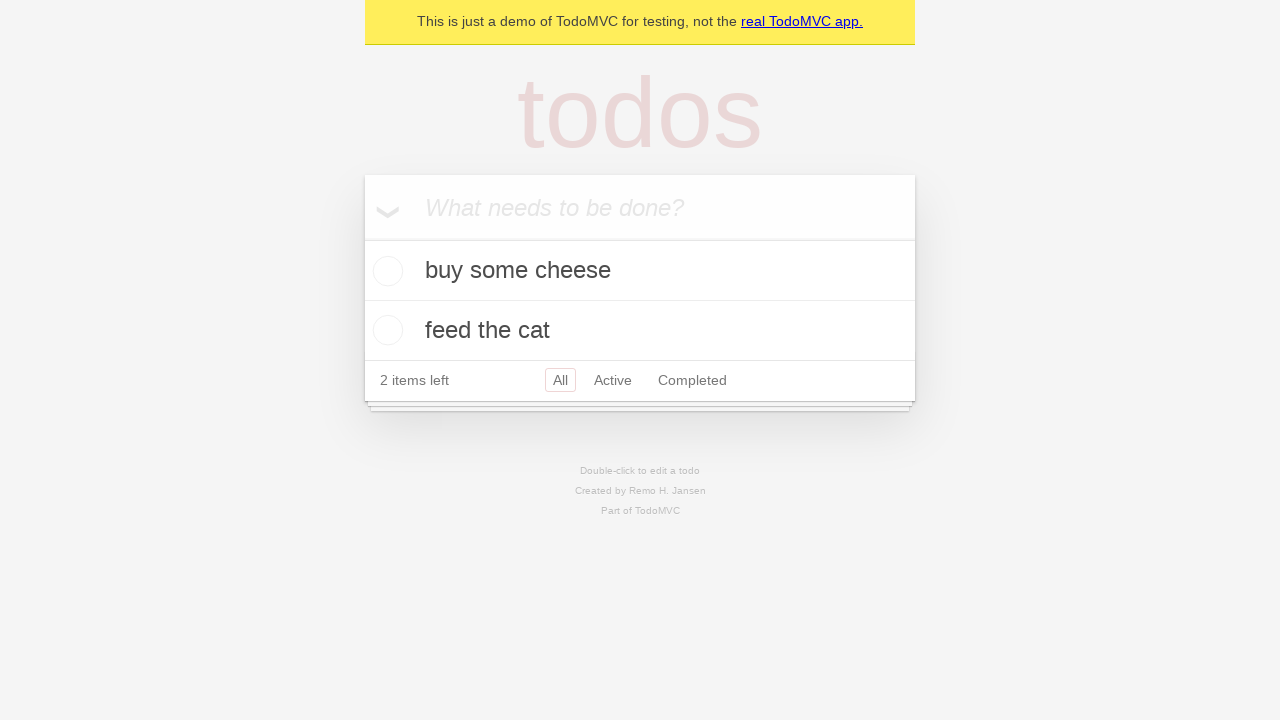

Filled input field with todo item: 'book a doctors appointment' on internal:attr=[placeholder="What needs to be done?"i]
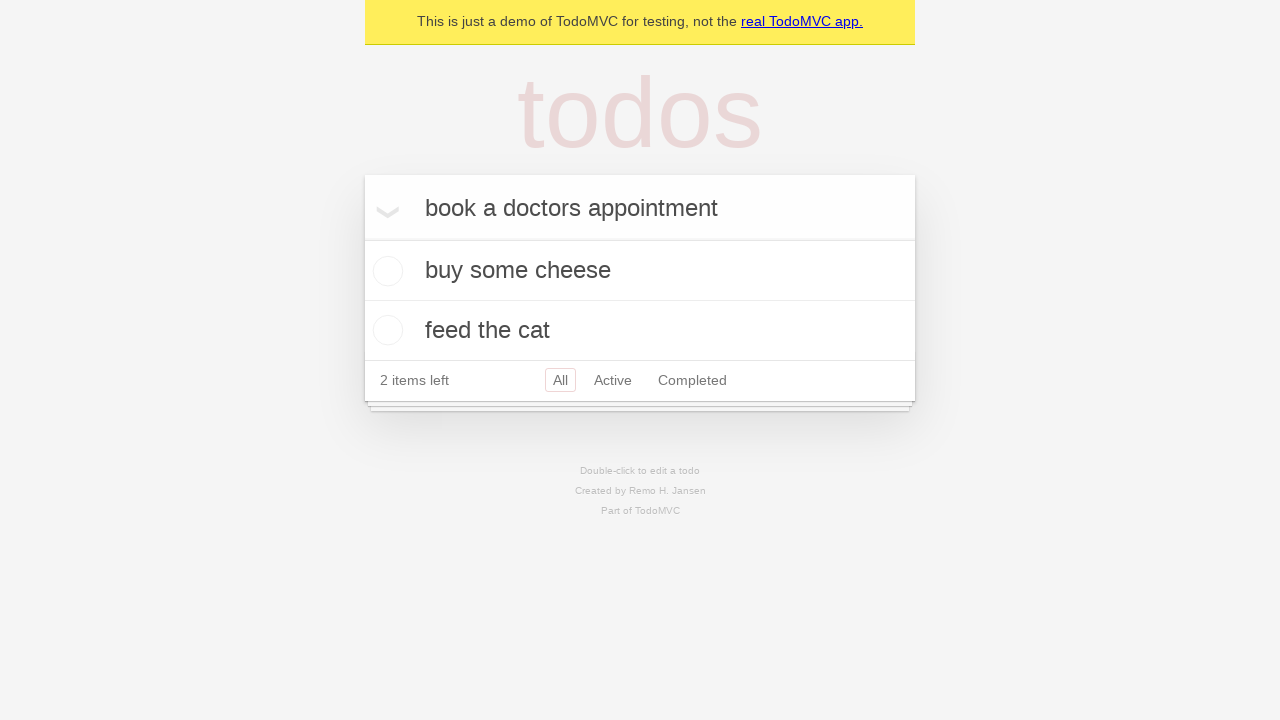

Pressed Enter to add todo item: 'book a doctors appointment' on internal:attr=[placeholder="What needs to be done?"i]
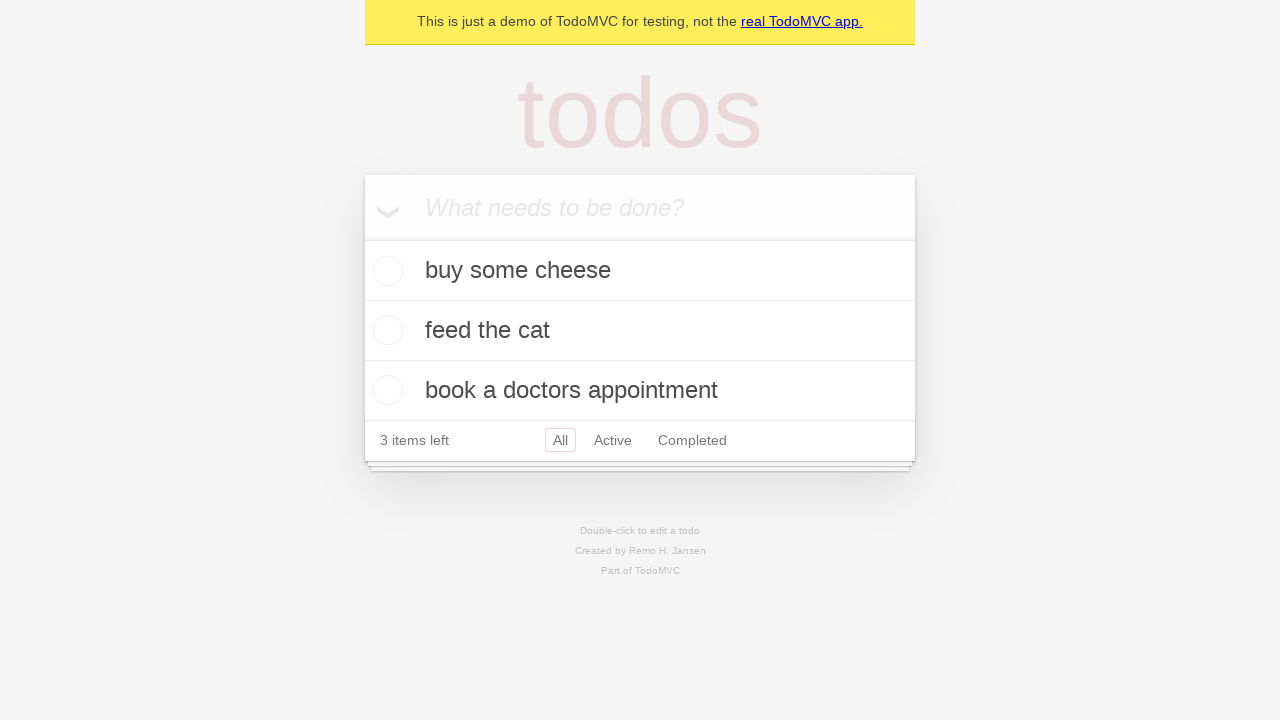

Verified that 3 todo items were added to the list
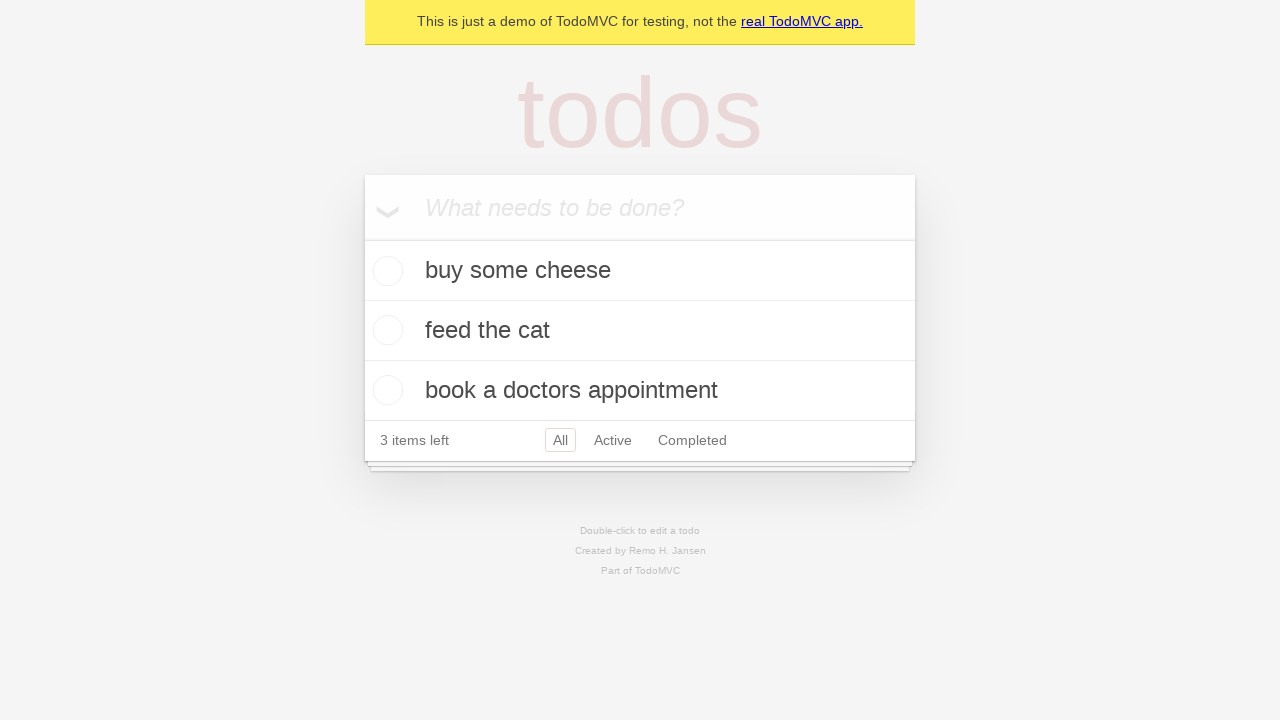

Verified todo item at index 0 has correct text: 'buy some cheese'
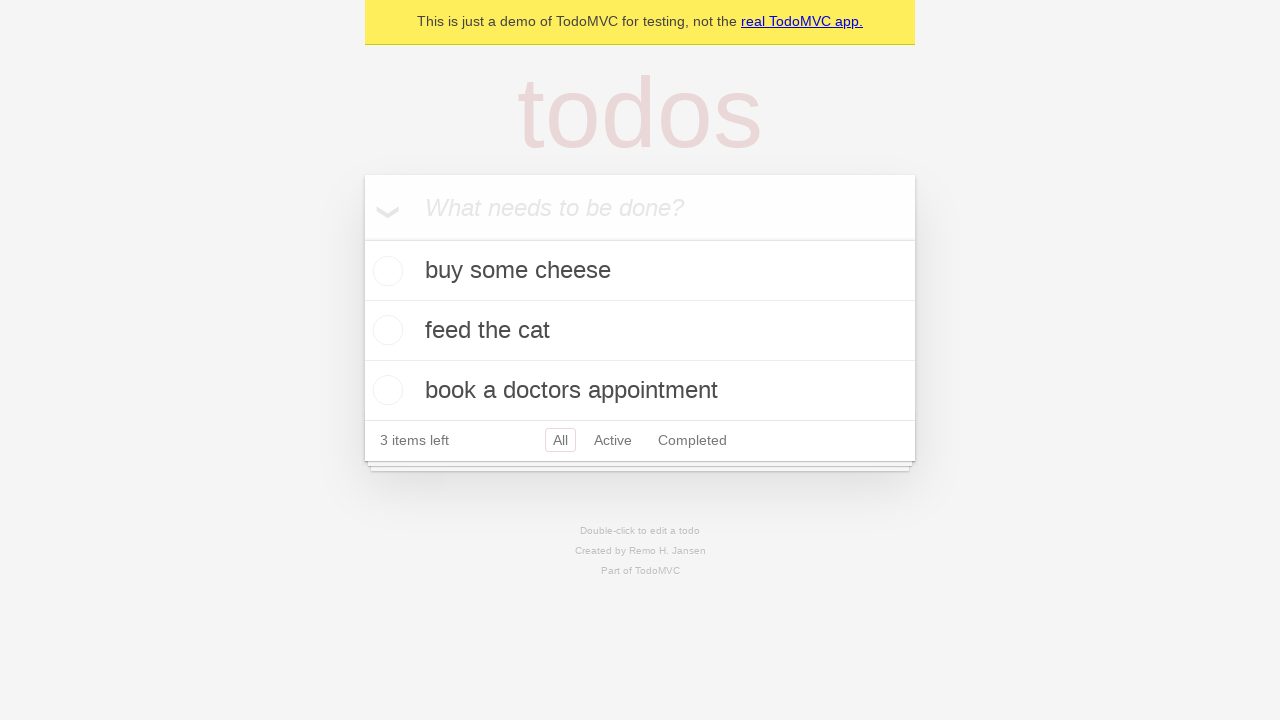

Verified todo item at index 1 has correct text: 'feed the cat'
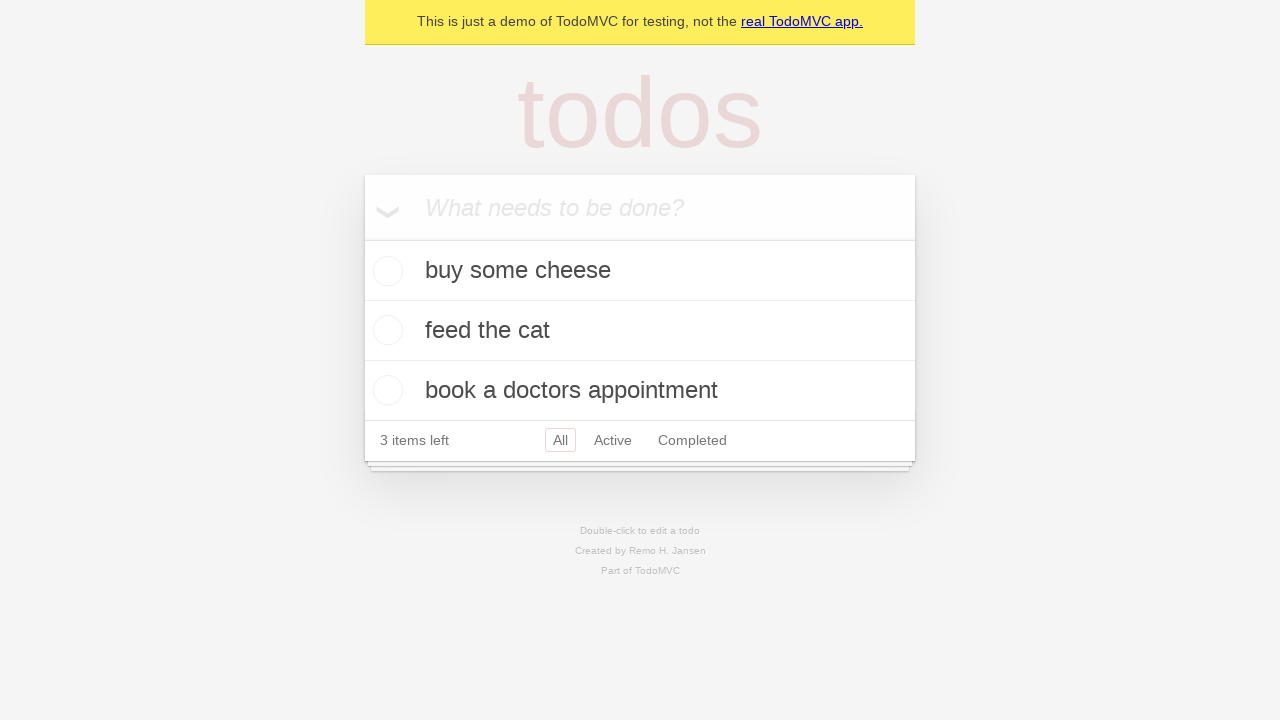

Verified todo item at index 2 has correct text: 'book a doctors appointment'
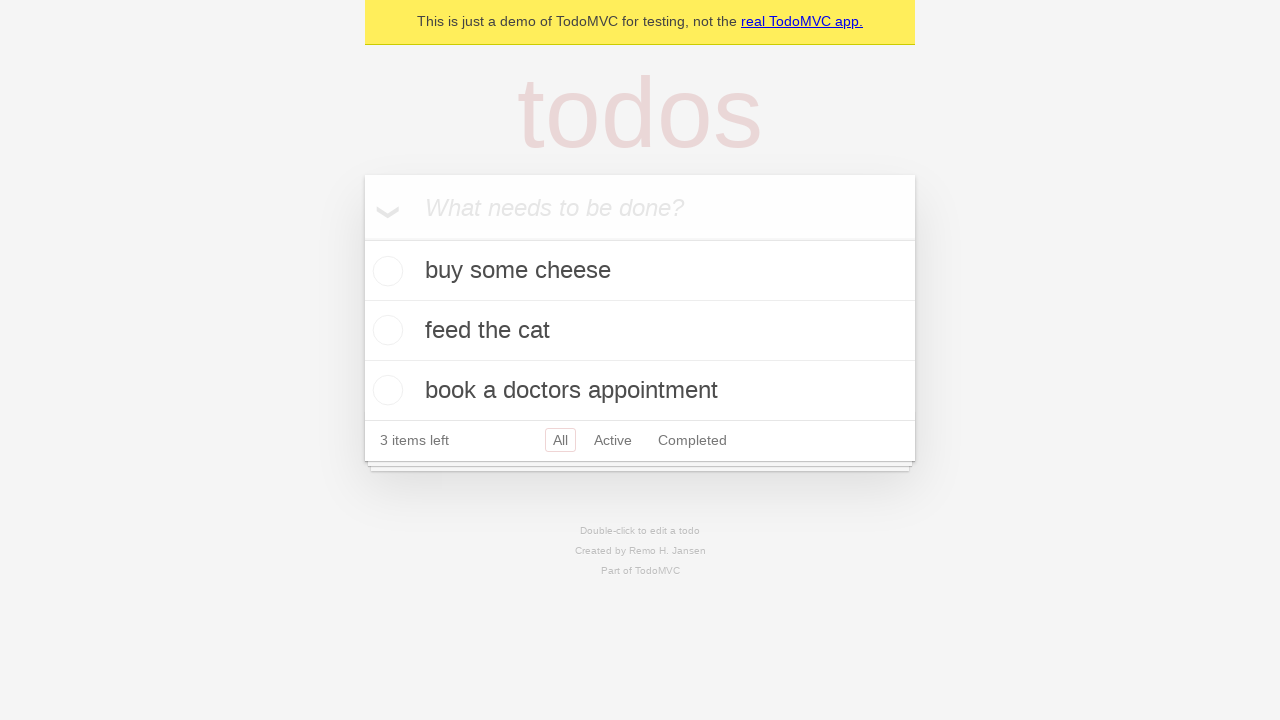

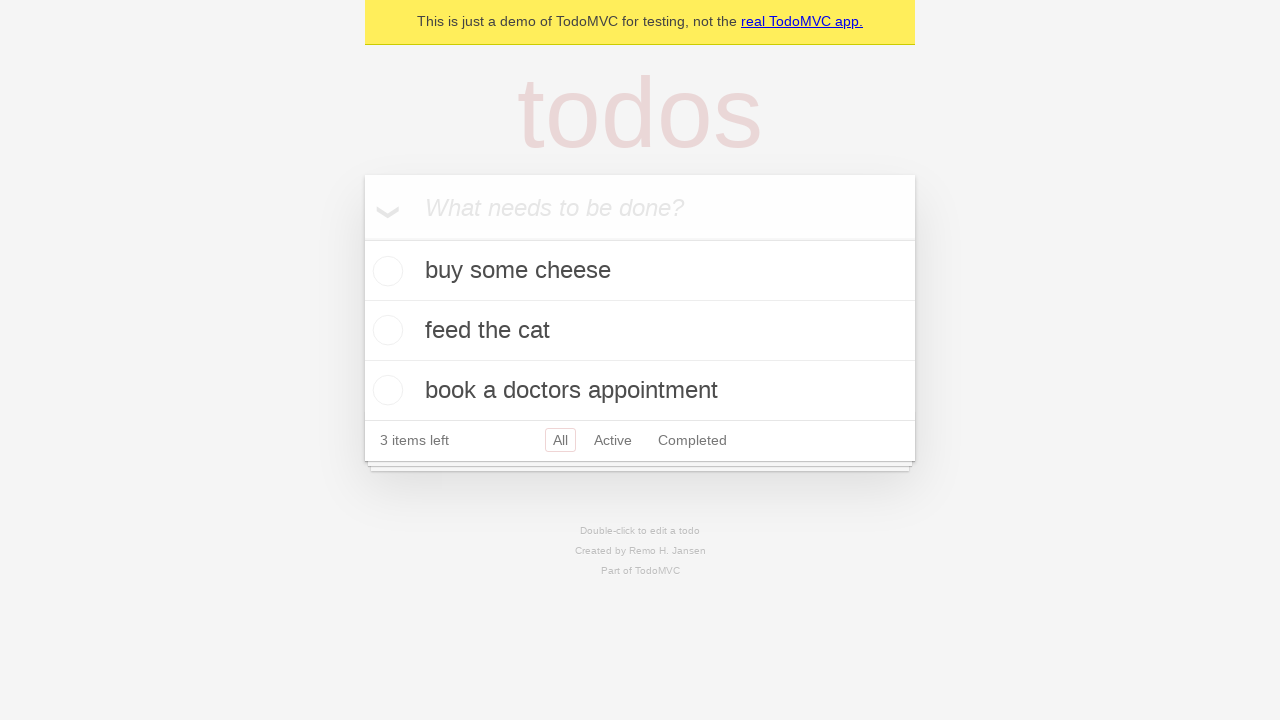